Tests JavaScript alert and confirm dialog handling by entering text, triggering alerts, and accepting/dismissing them

Starting URL: https://rahulshettyacademy.com/AutomationPractice/

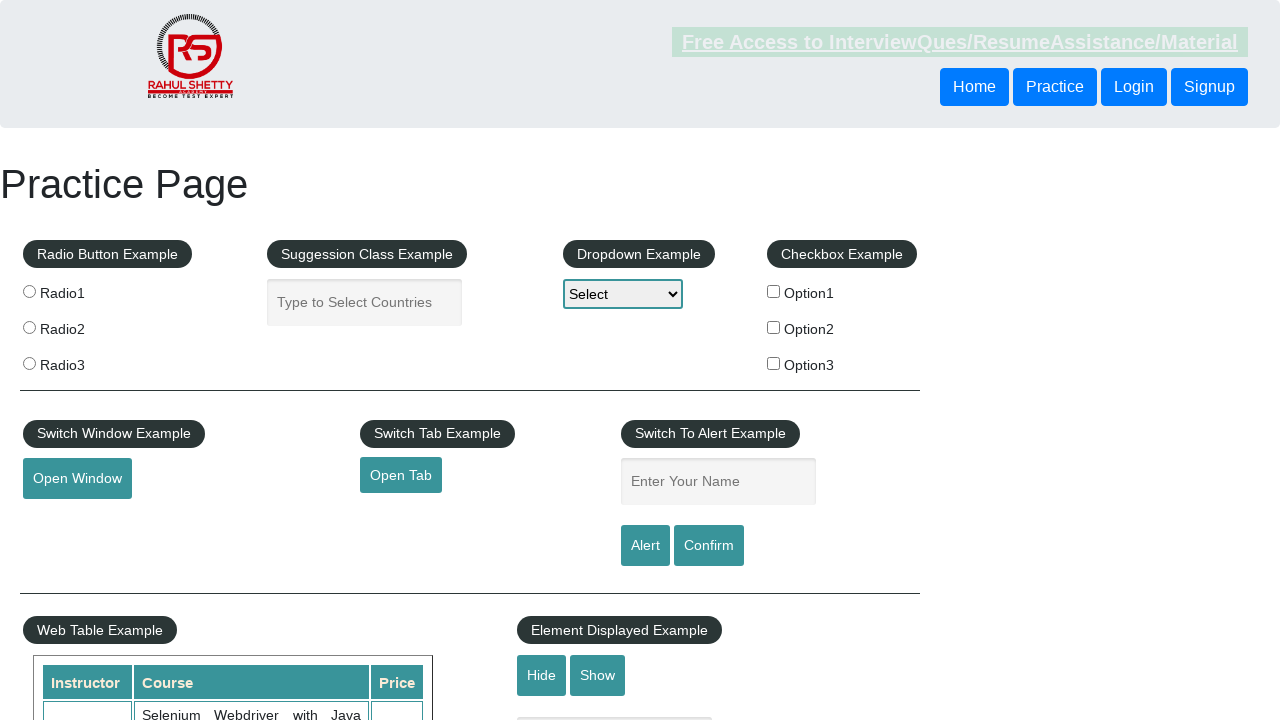

Filled name input field with 'HELLO' on #name
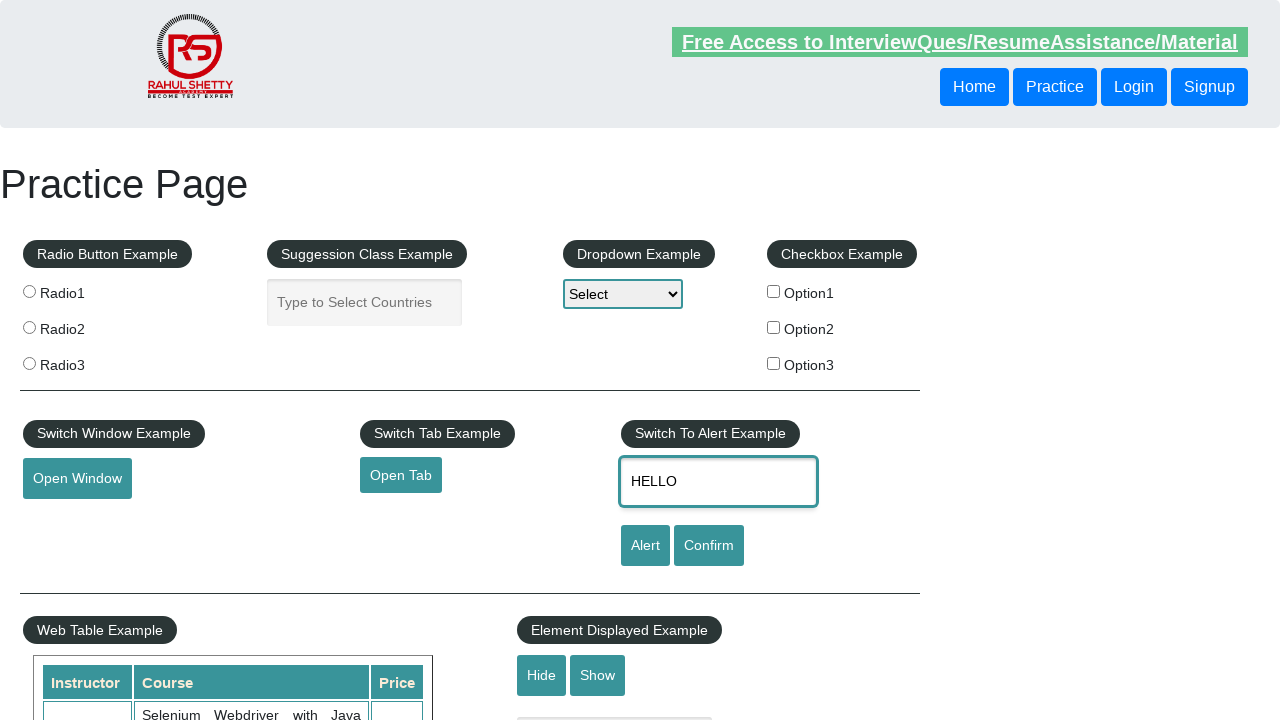

Clicked alert button at (645, 546) on #alertbtn
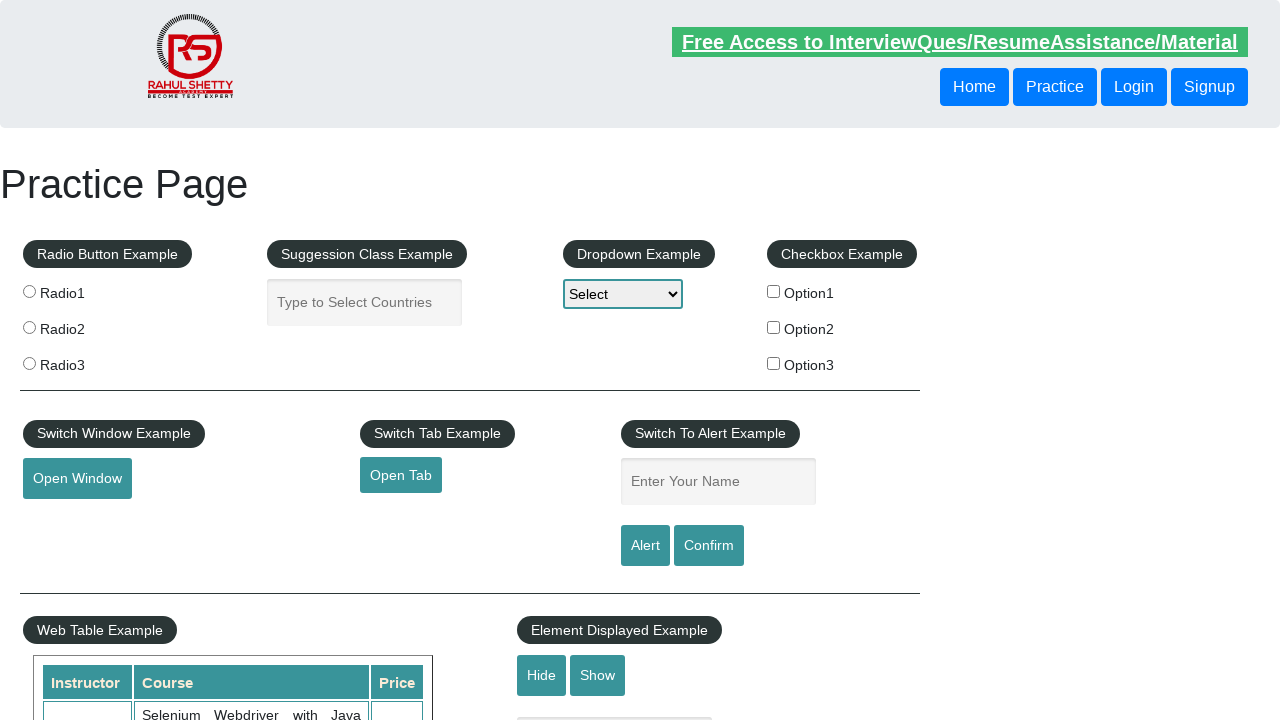

Set up dialog handler to accept alerts
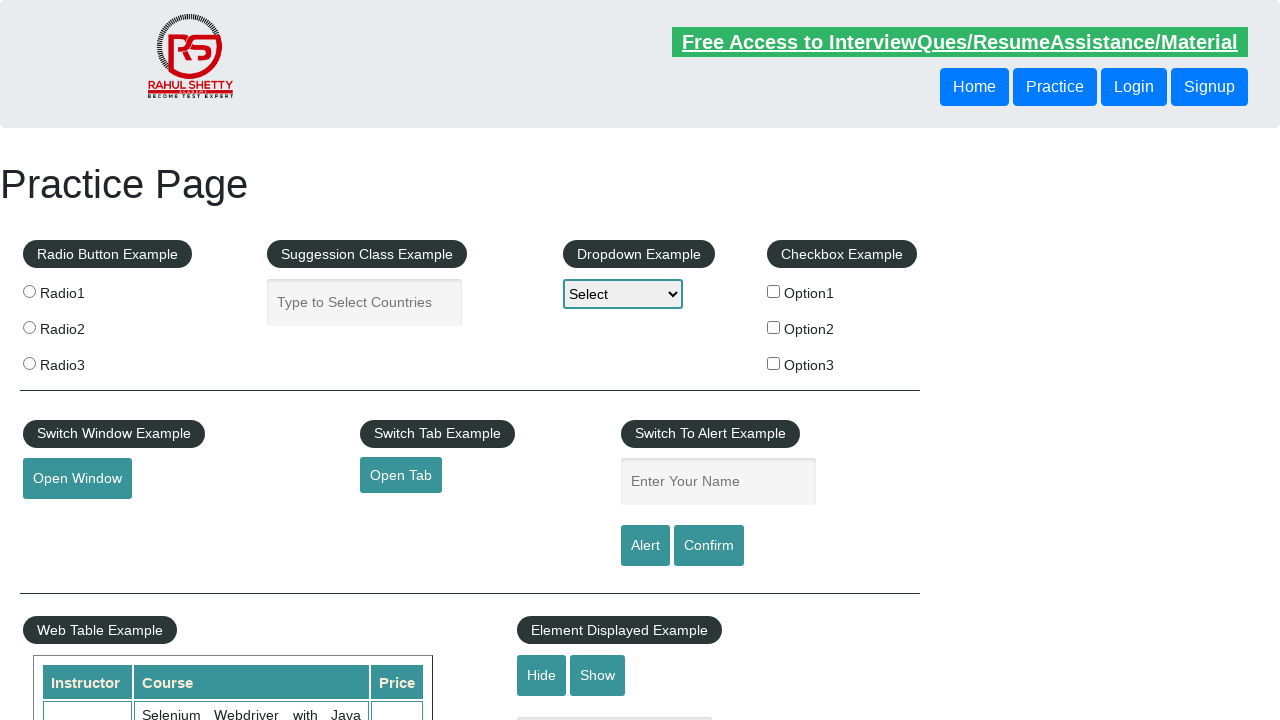

Waited 500ms for alert to be processed
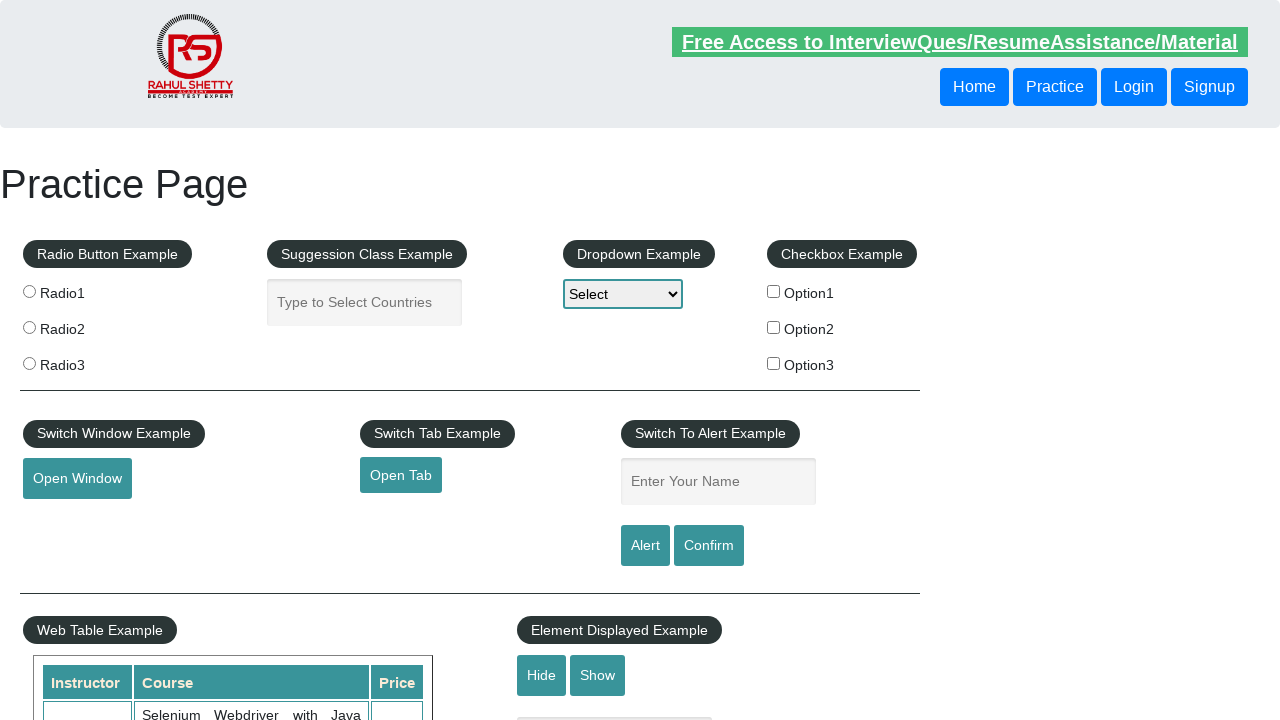

Clicked confirm button at (709, 546) on #confirmbtn
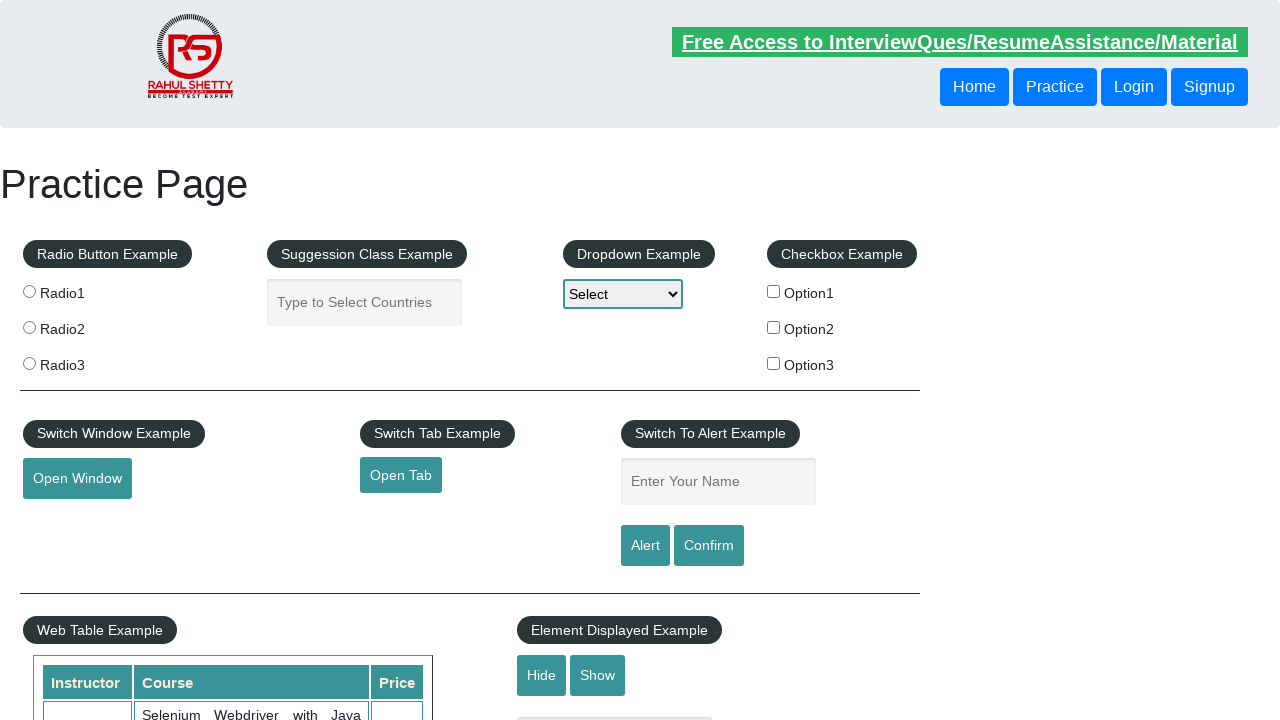

Set up dialog handler to dismiss confirm dialogs
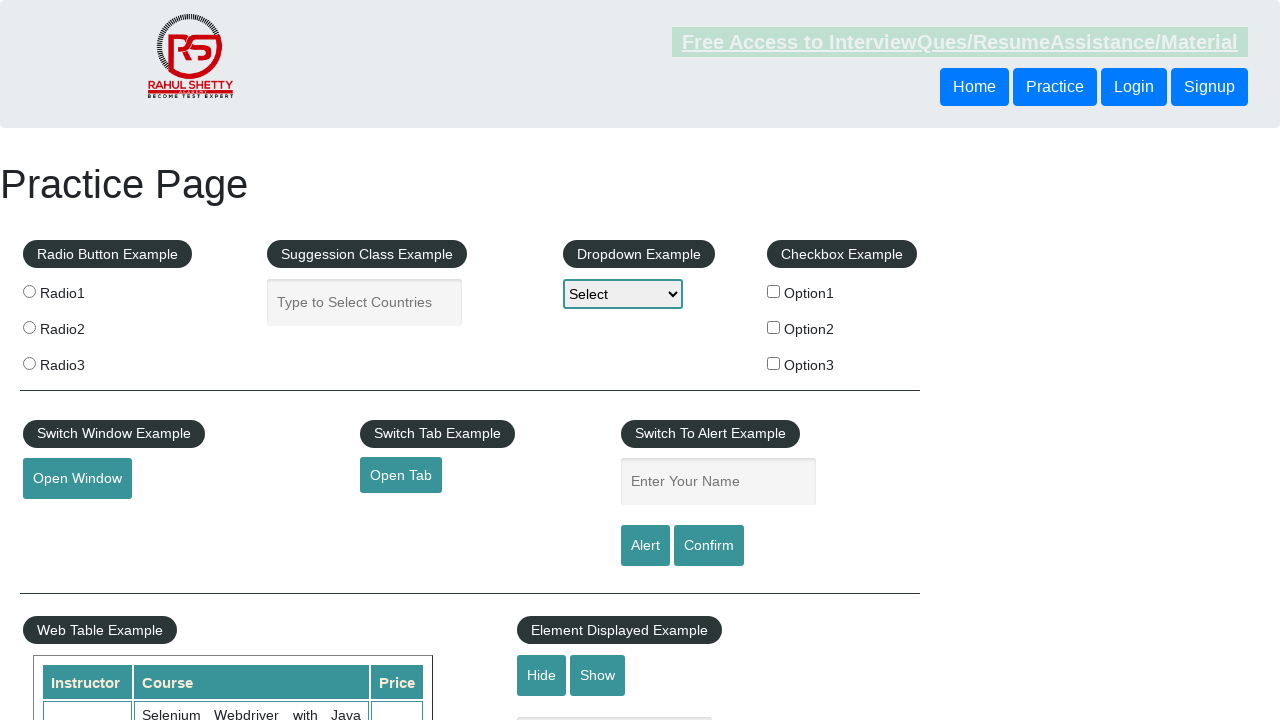

Waited 500ms for confirm dialog to be processed
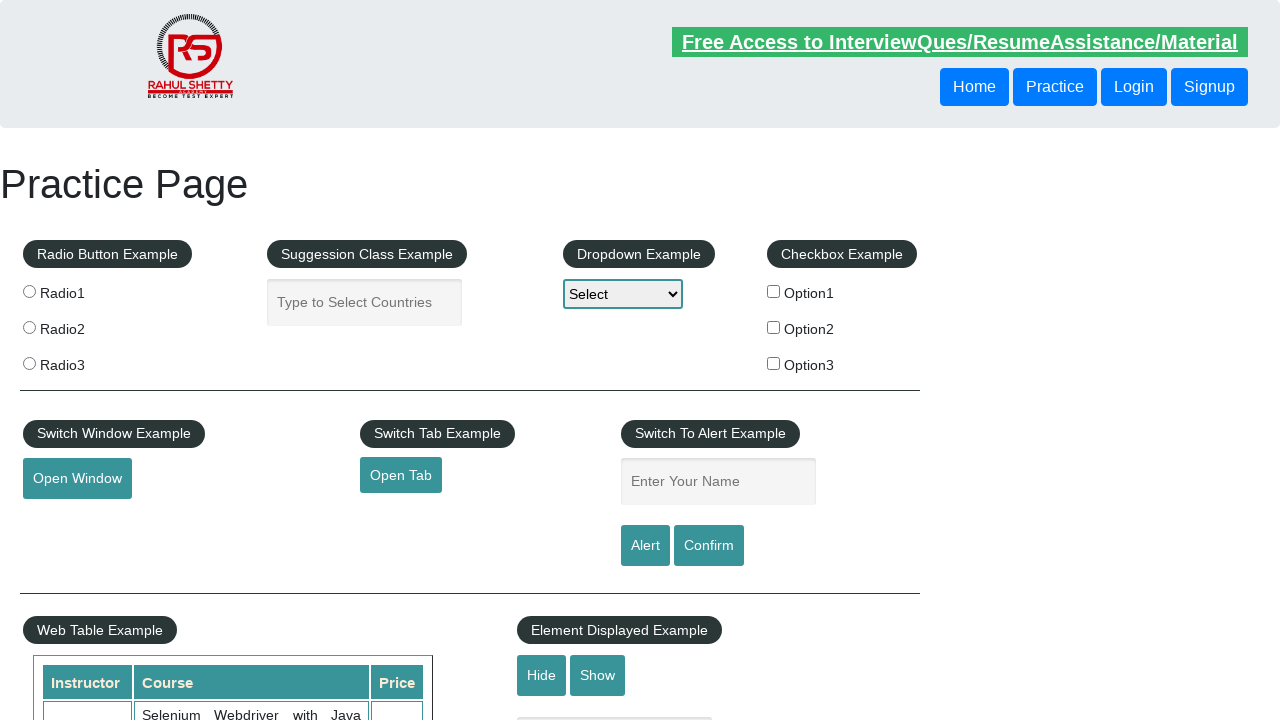

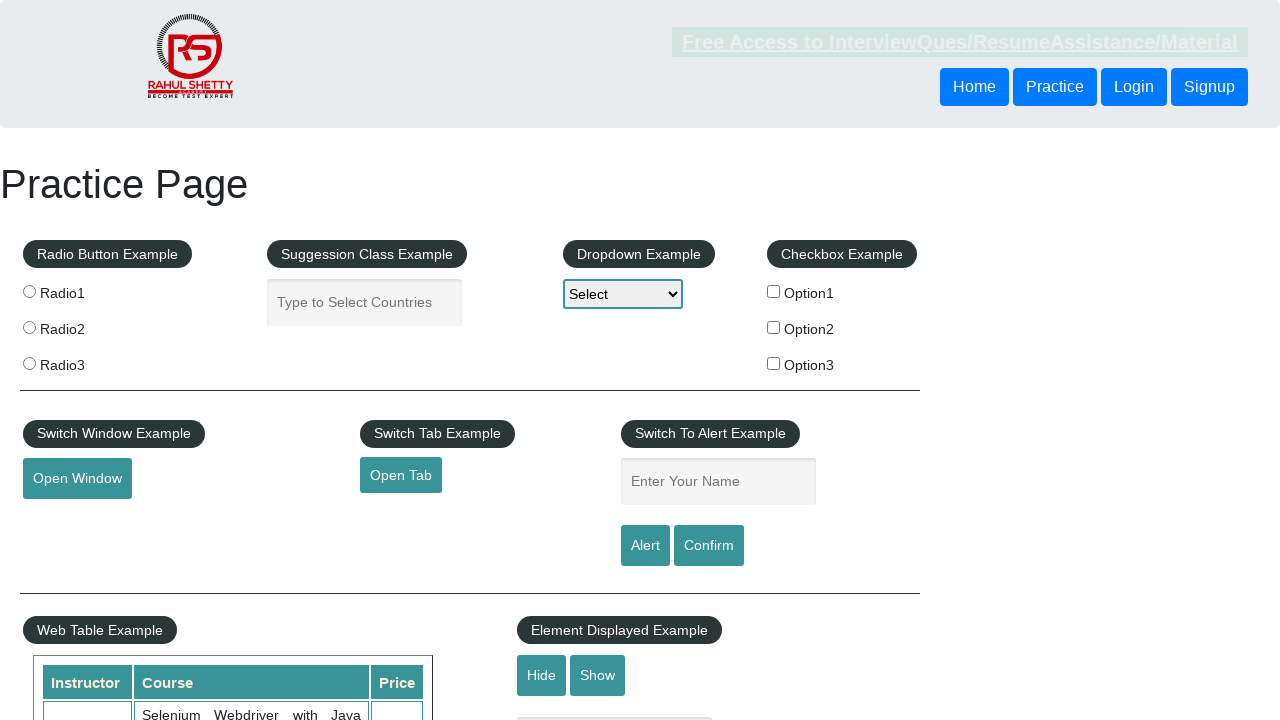